Tests window handling functionality by opening new windows, switching between them, and interacting with elements in different windows

Starting URL: https://demo.automationtesting.in/Windows.html

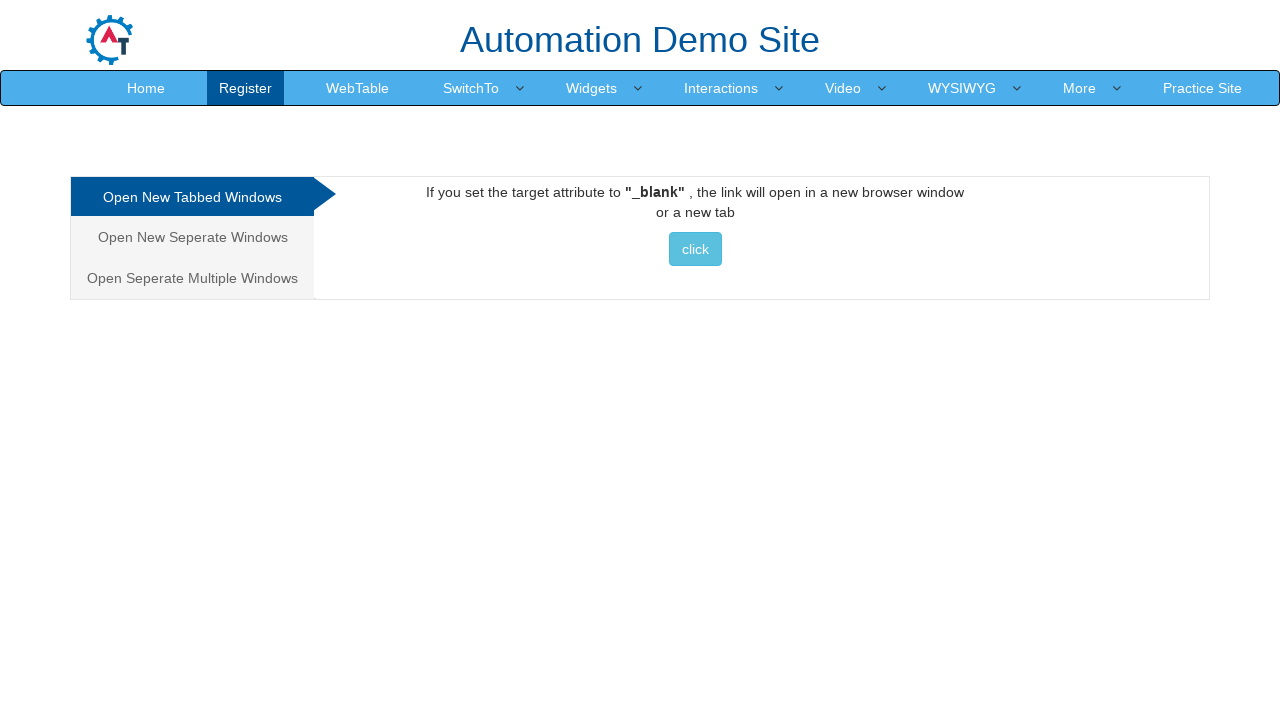

Clicked on 'Open New Seperate Windows' tab at (192, 237) on text='Open New Seperate Windows'
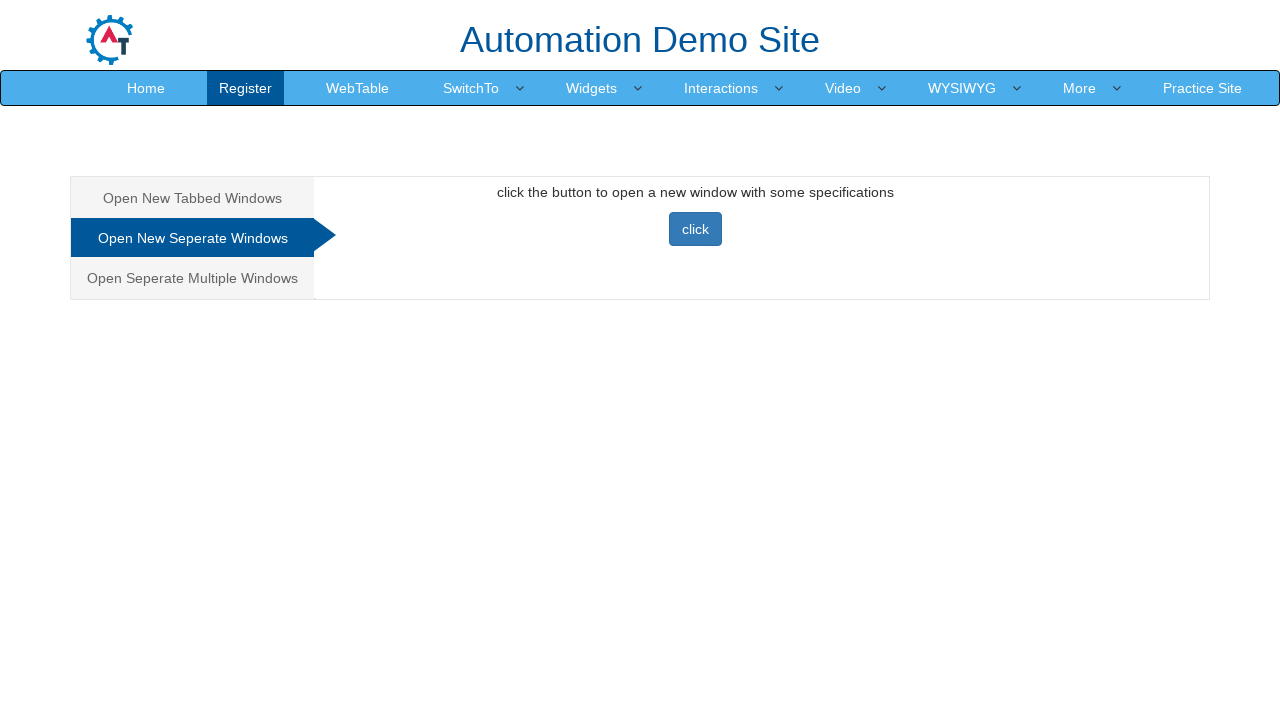

Clicked primary button to open new window at (695, 229) on button.btn.btn-primary
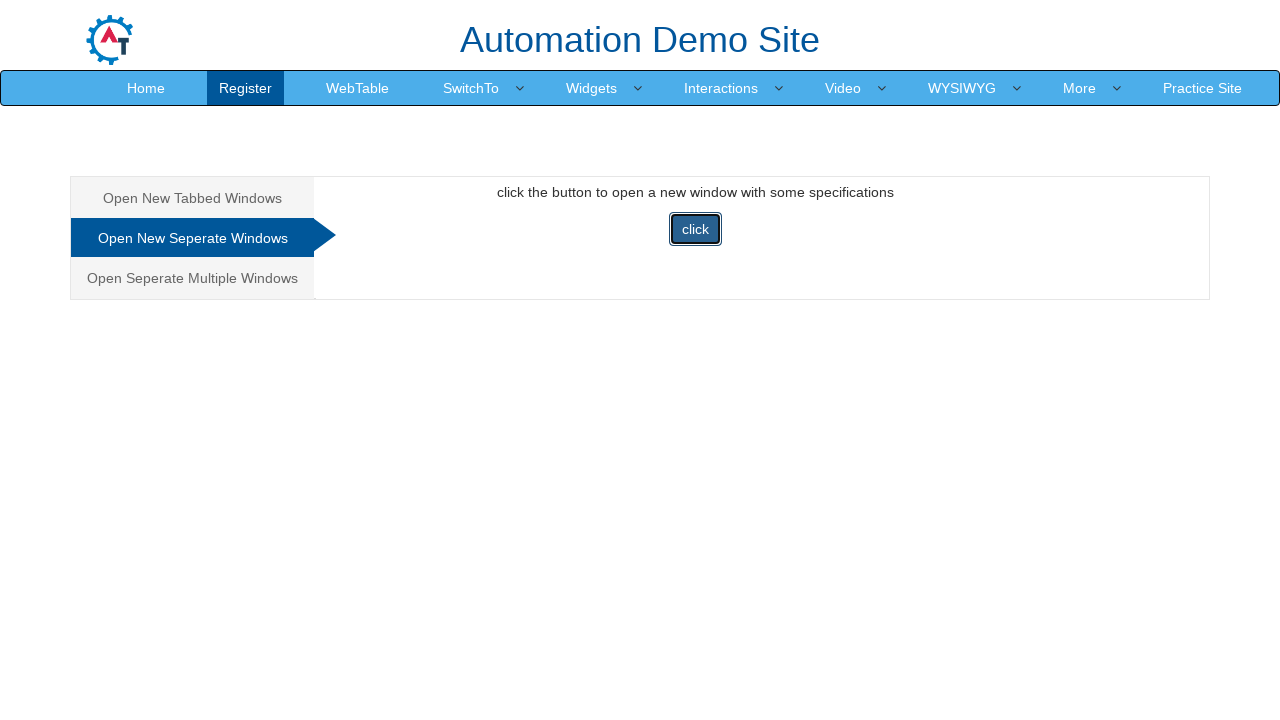

New window/page opened and captured at (695, 229) on button.btn.btn-primary
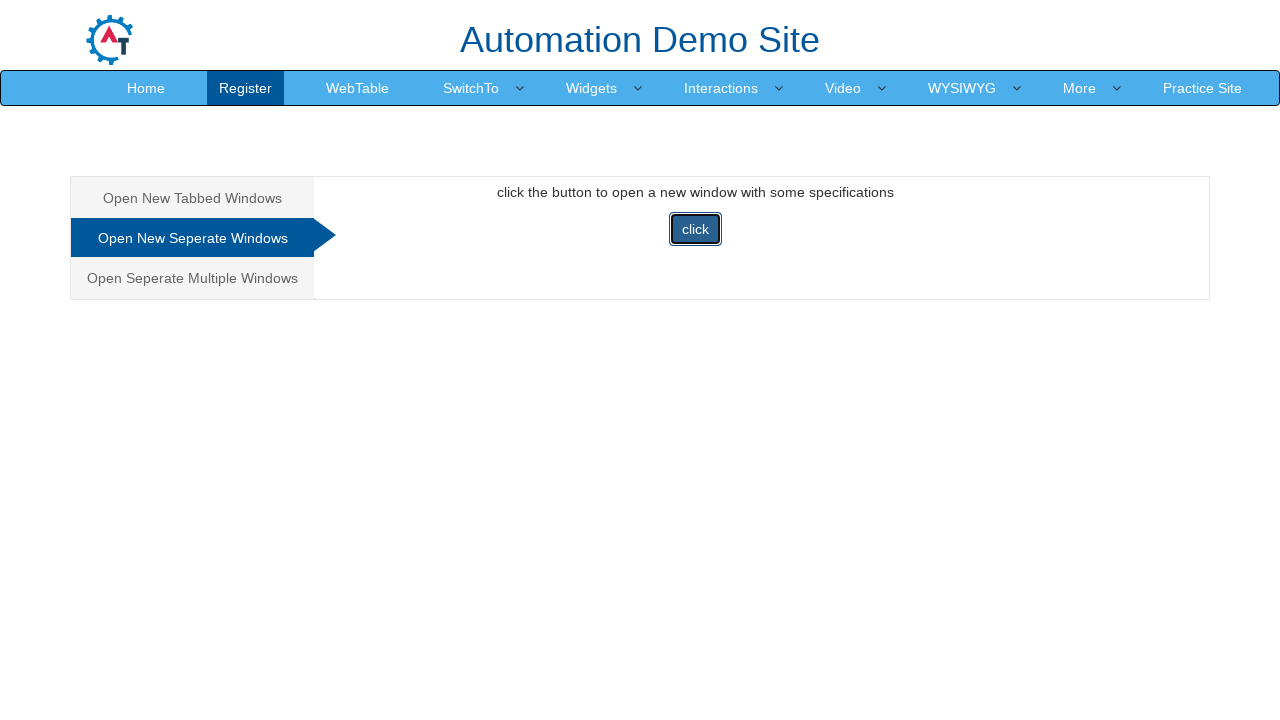

New window finished loading
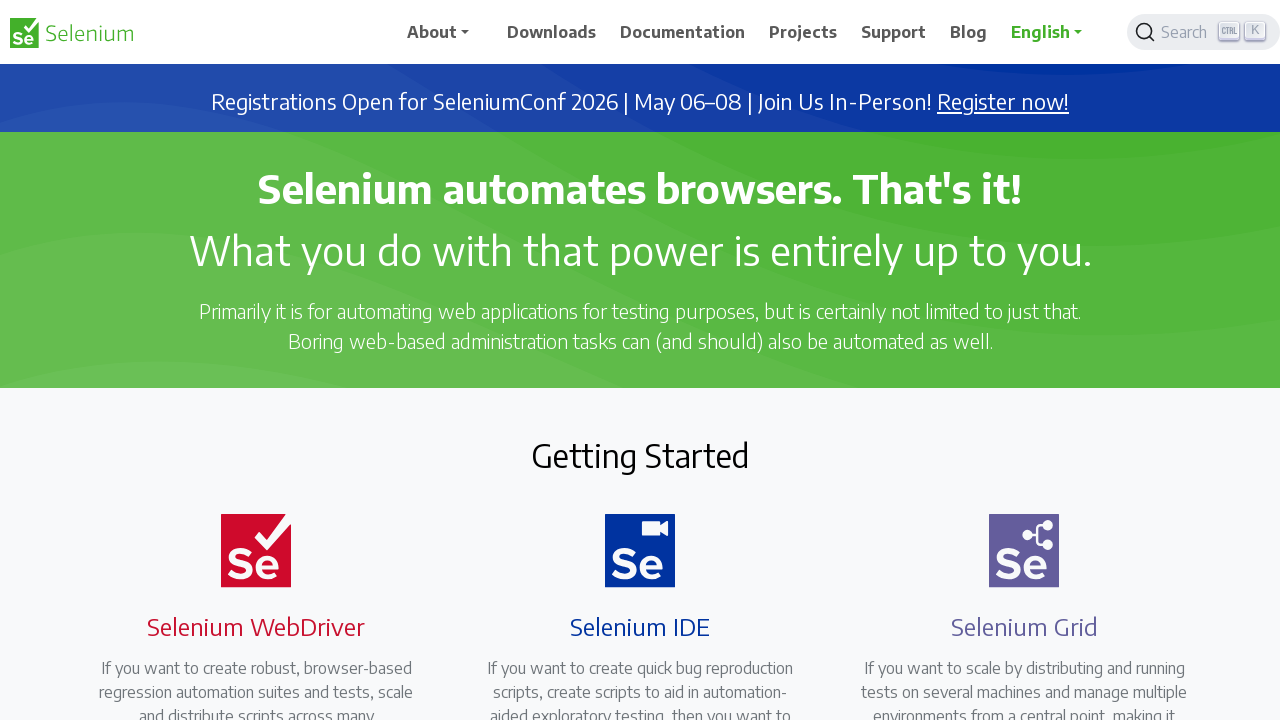

Clicked 'Downloads' in new window at (552, 32) on span:has-text('Downloads')
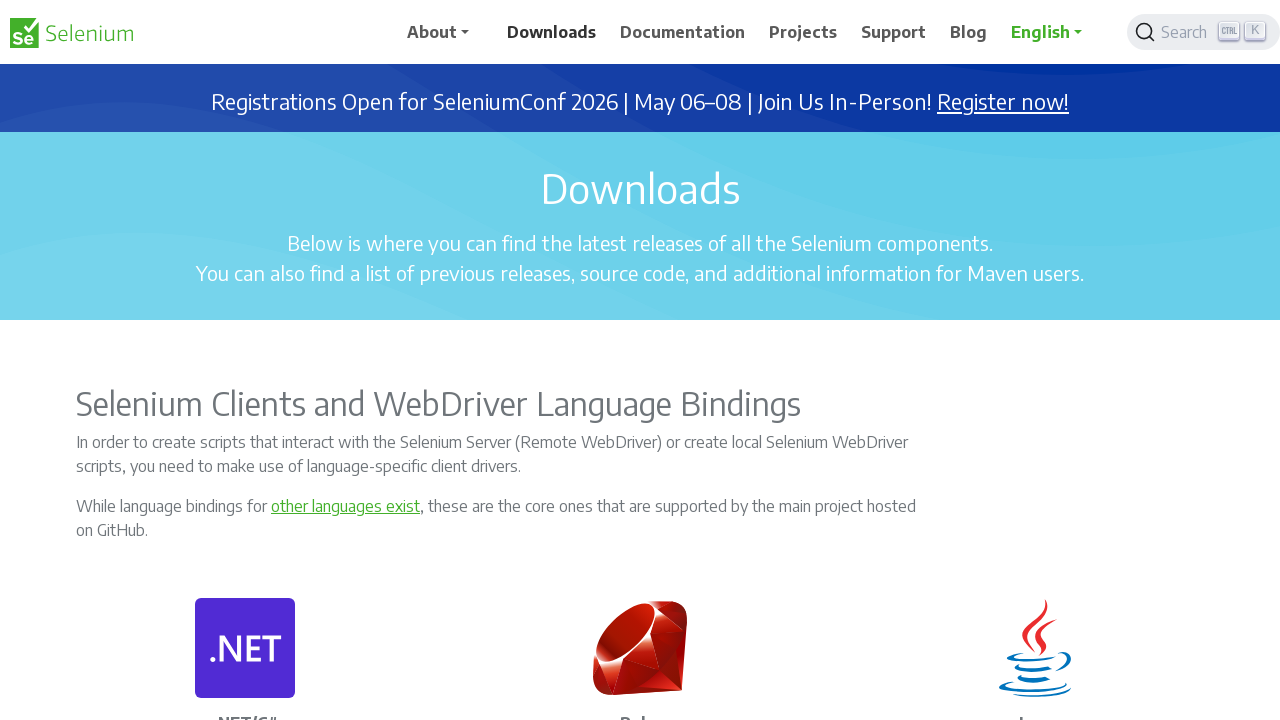

Switched back to original window
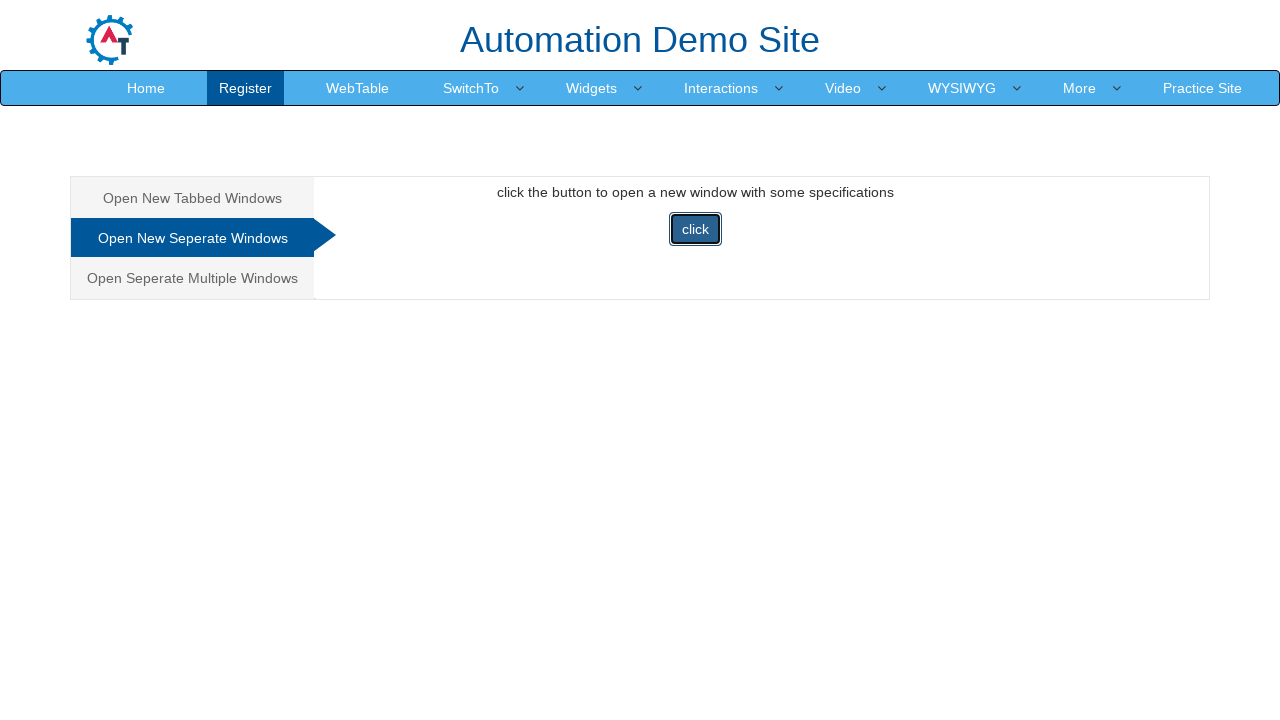

Clicked 'Register' in original window at (246, 88) on text='Register'
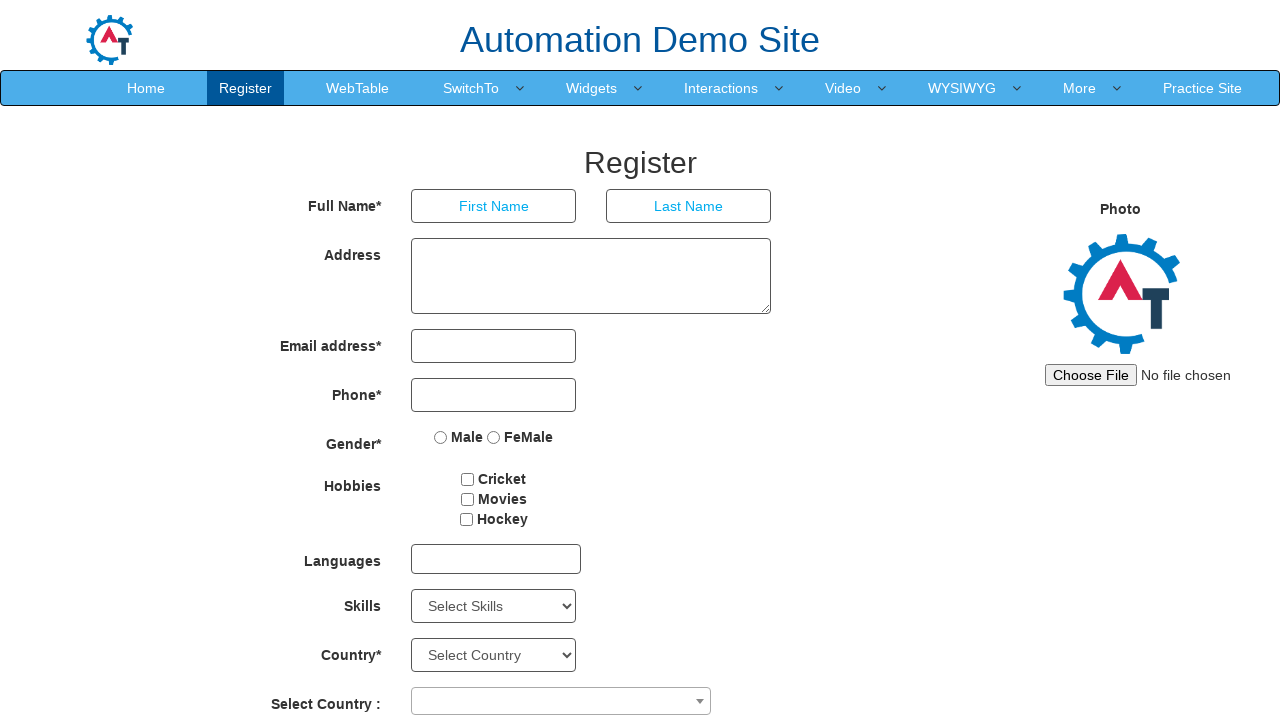

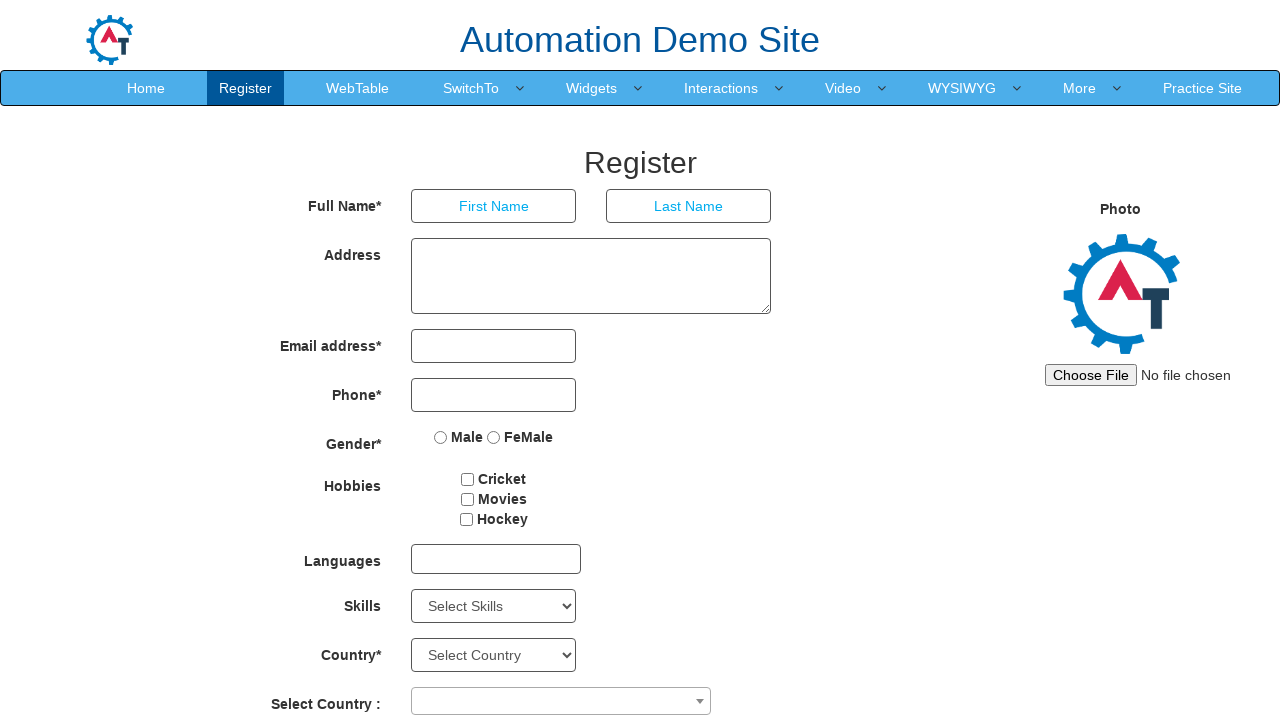